Tests right-click context menu functionality by performing a right-click on an element and selecting an item from the context menu

Starting URL: https://swisnl.github.io/jQuery-contextMenu/demo.html

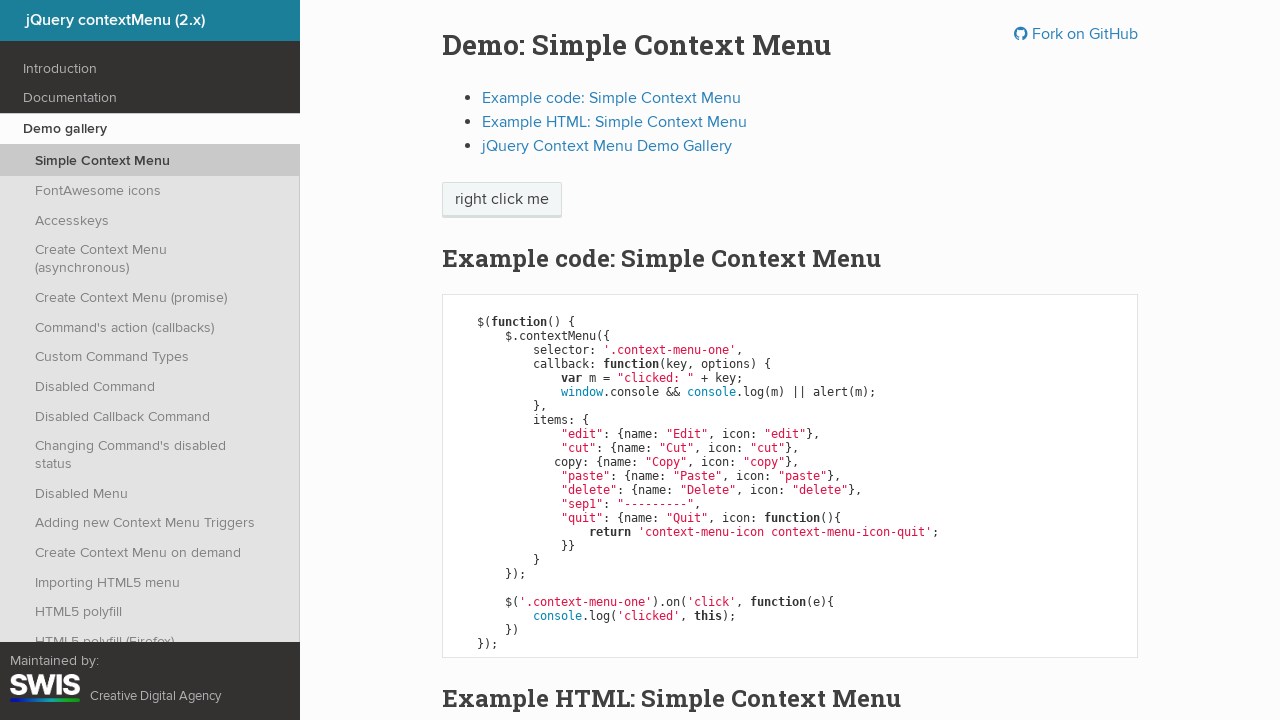

Located right-click target element 'right click me'
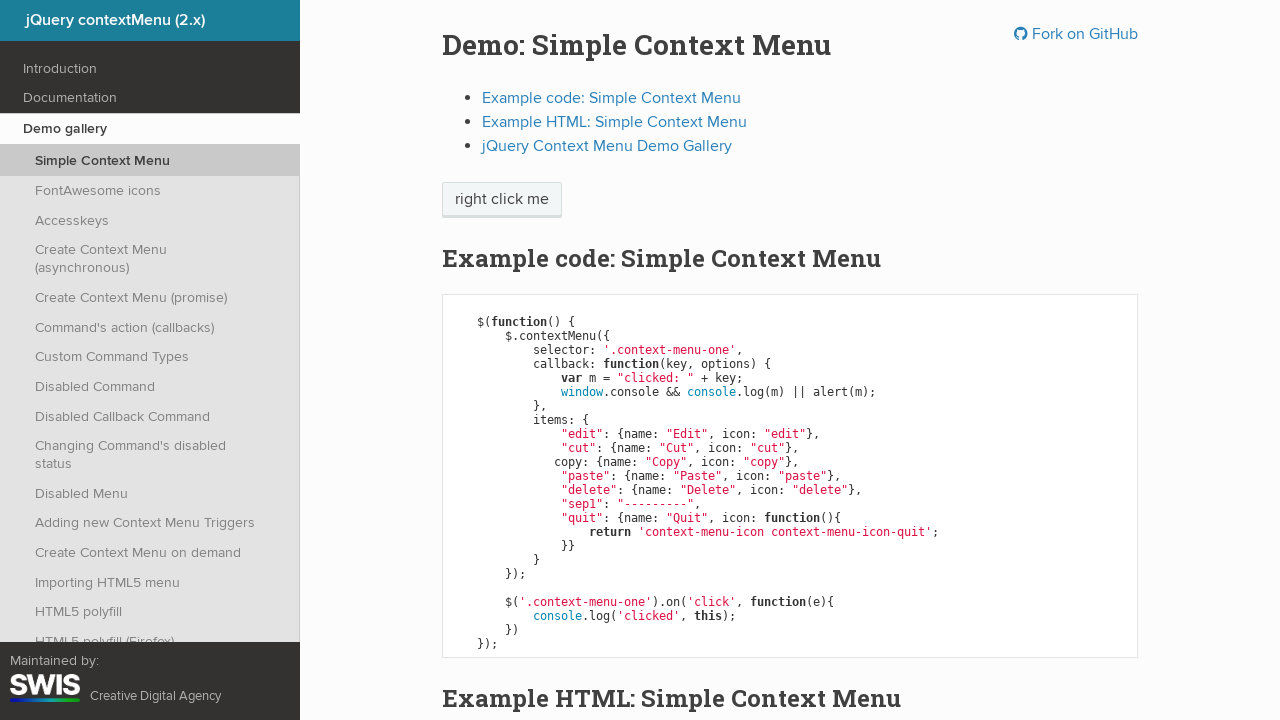

Performed right-click on element to open context menu at (502, 200) on xpath=//span[text()='right click me']
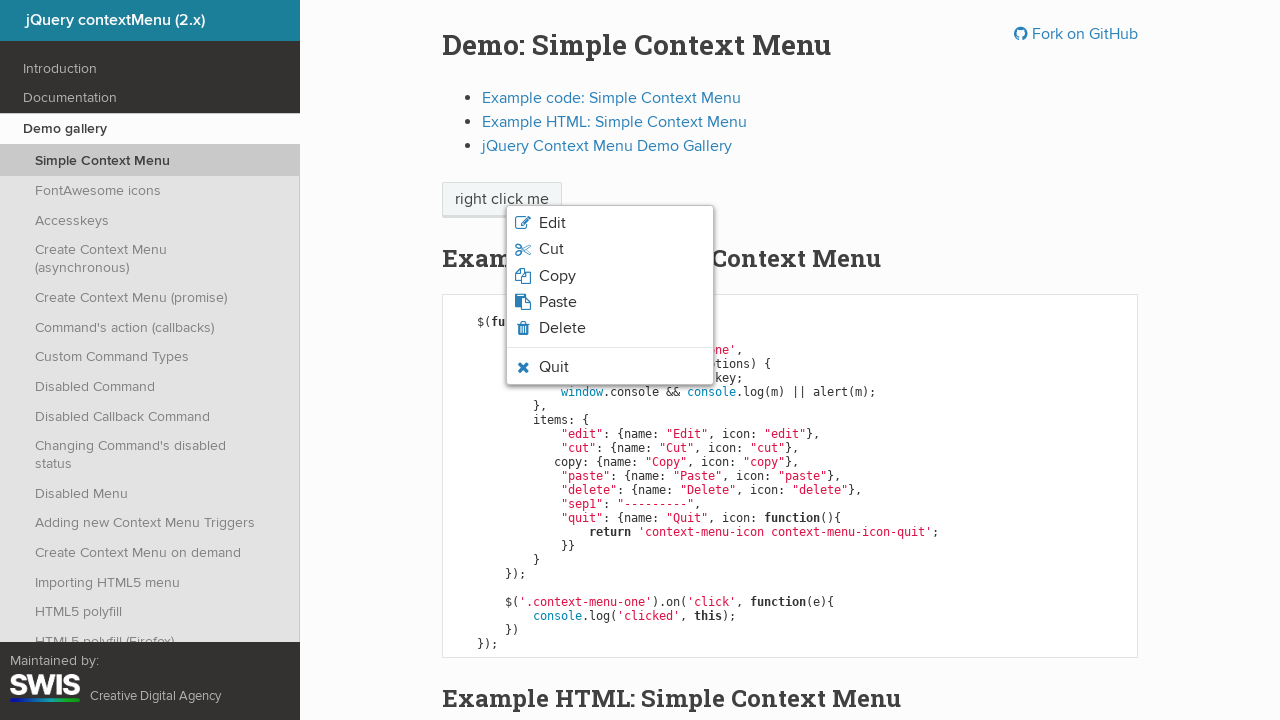

Clicked 'Quit' option from context menu at (554, 367) on xpath=//*[text()='Quit']
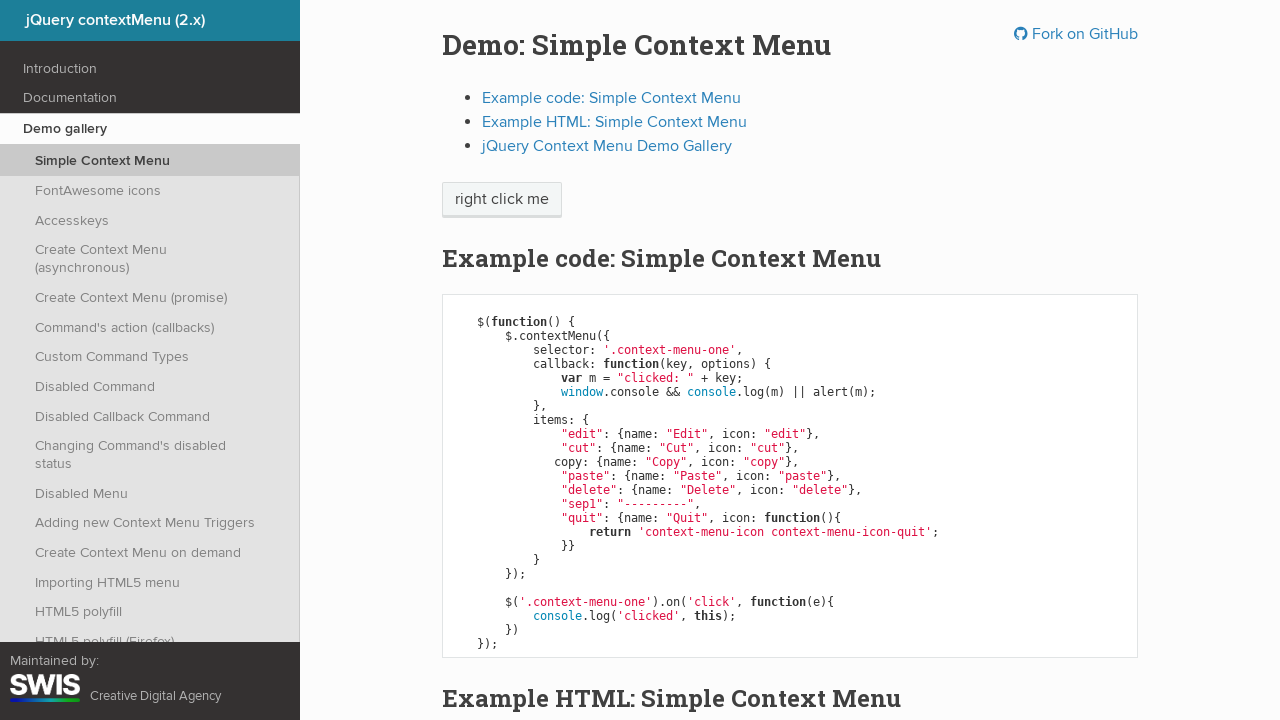

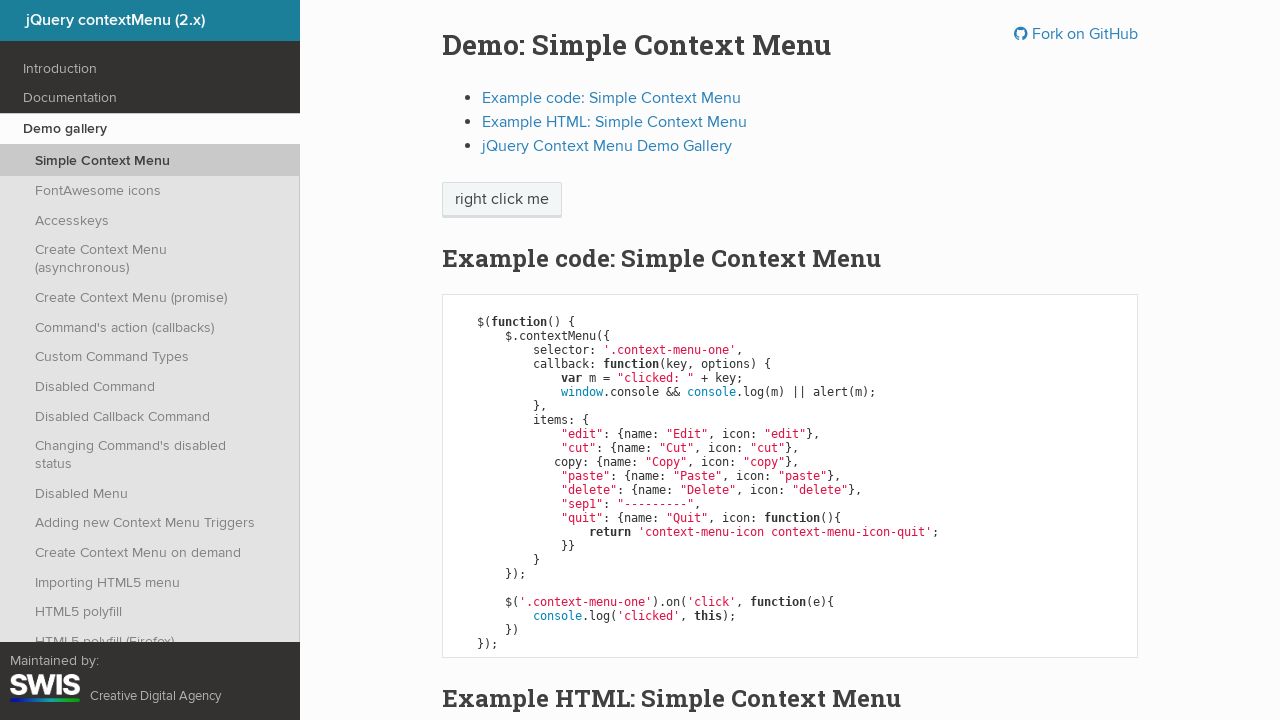